Tests various Playwright assertions on a practice automation site, including URL validation, title check, element visibility, element enabled state, and checkbox functionality

Starting URL: https://testautomationpractice.blogspot.com/

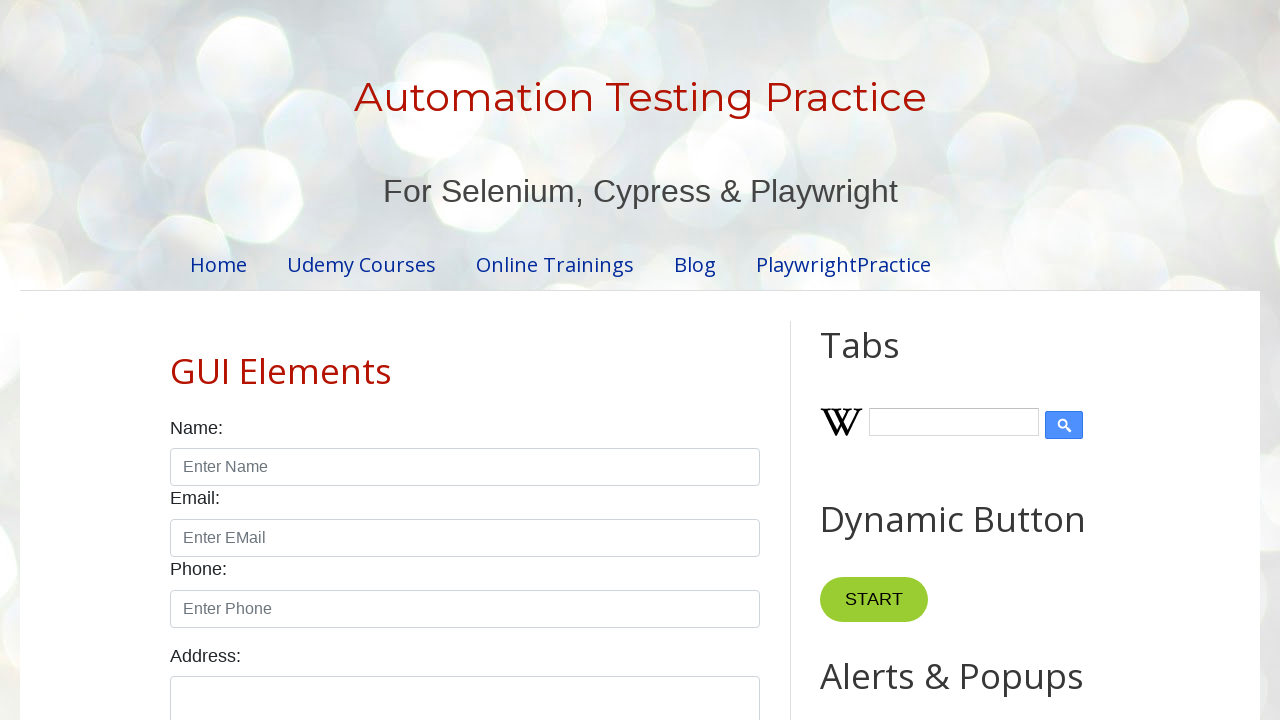

Verified page URL is https://testautomationpractice.blogspot.com/
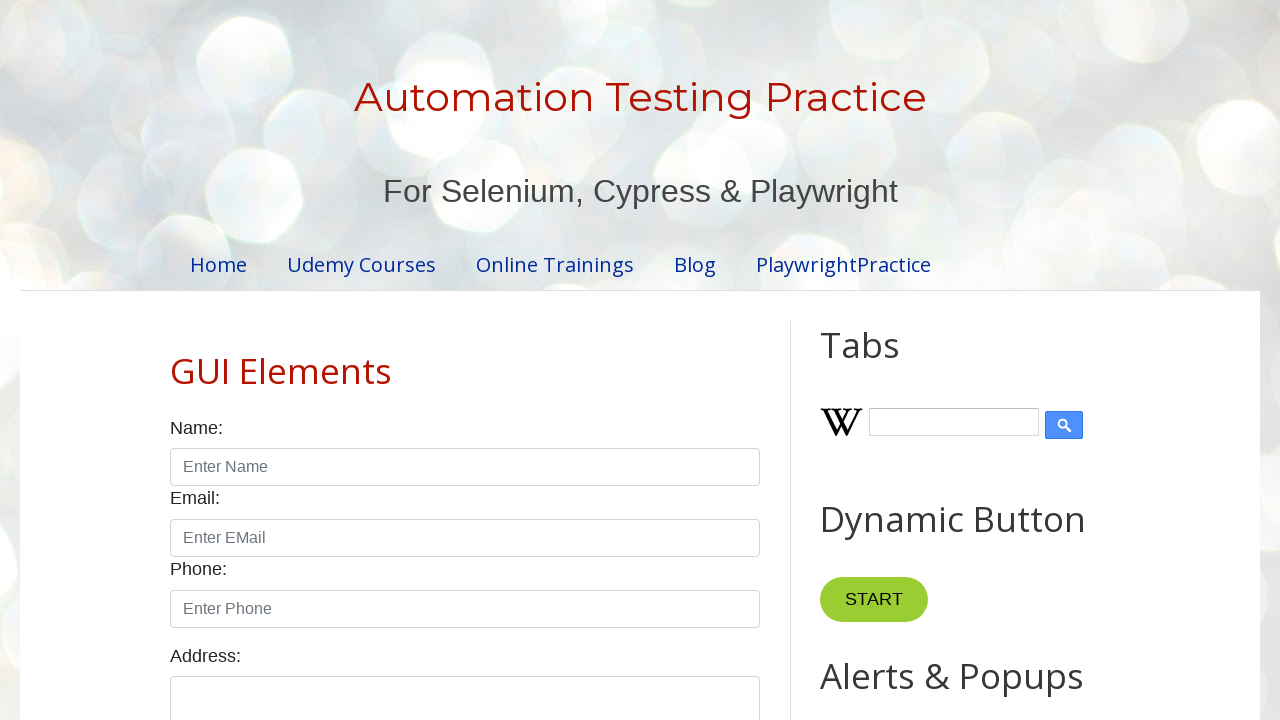

Verified page title is 'Automation Testing Practice'
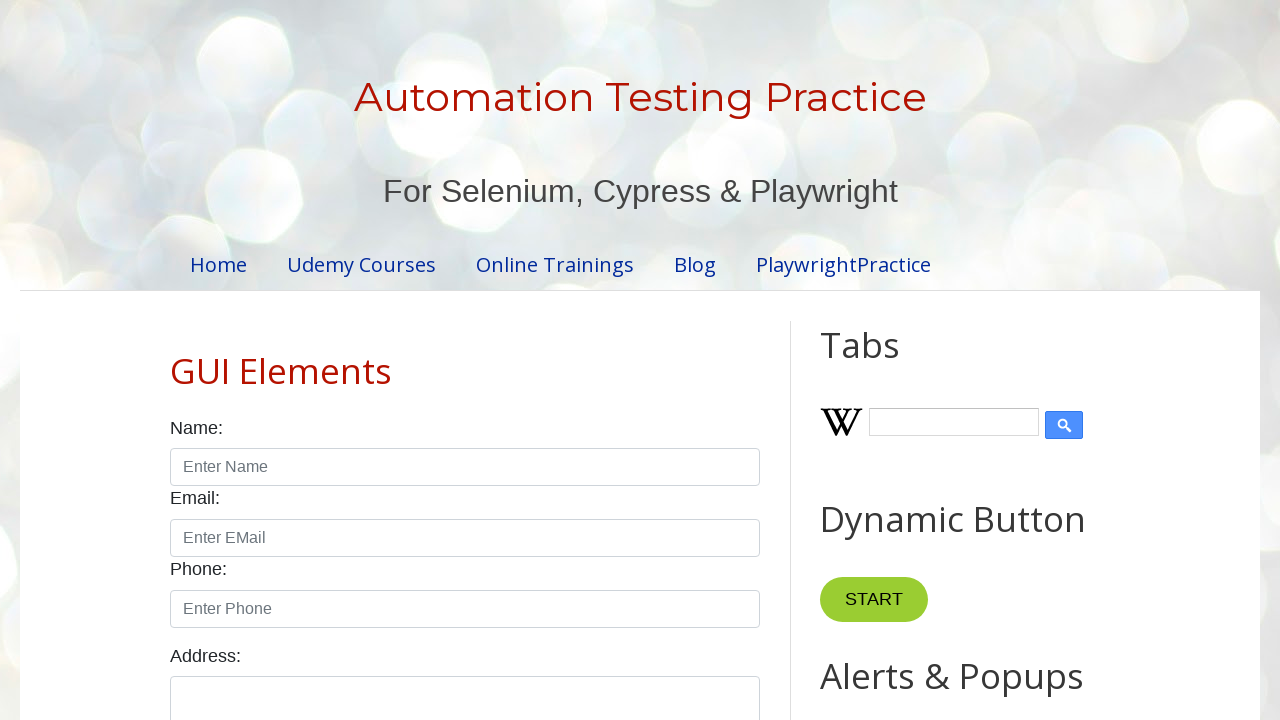

Waited for header logo/table element to become visible
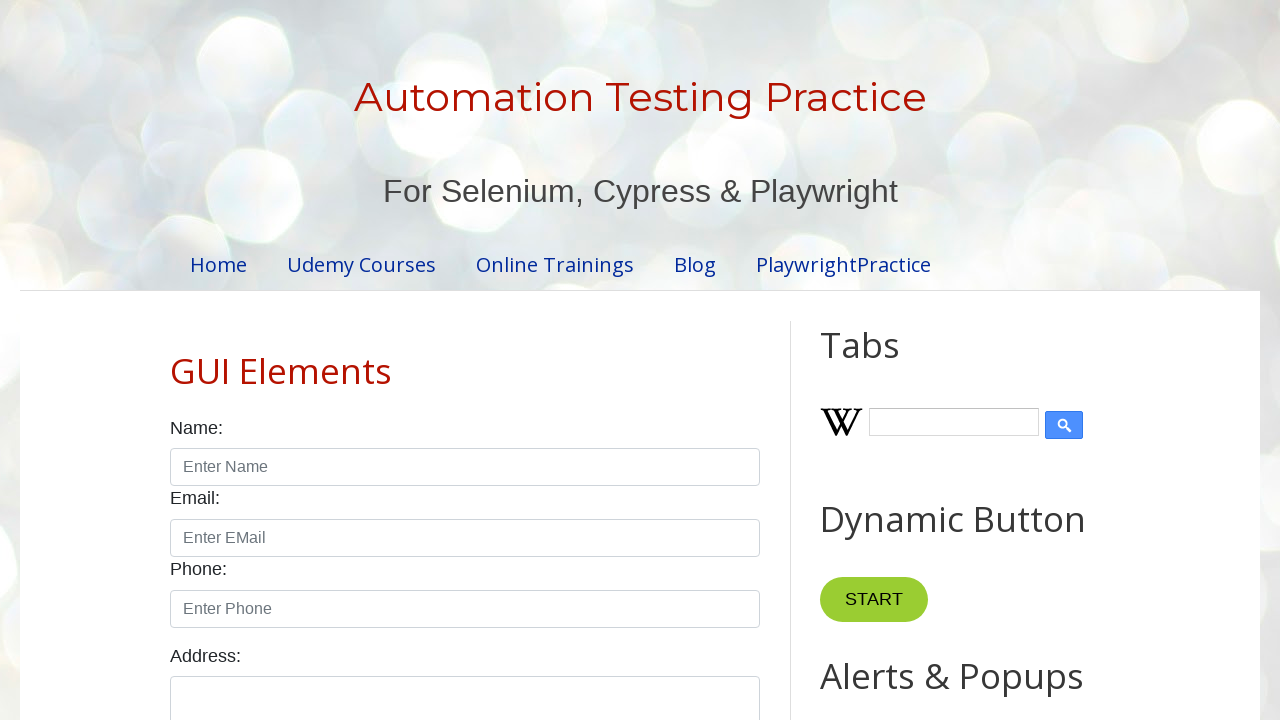

Verified search box is enabled
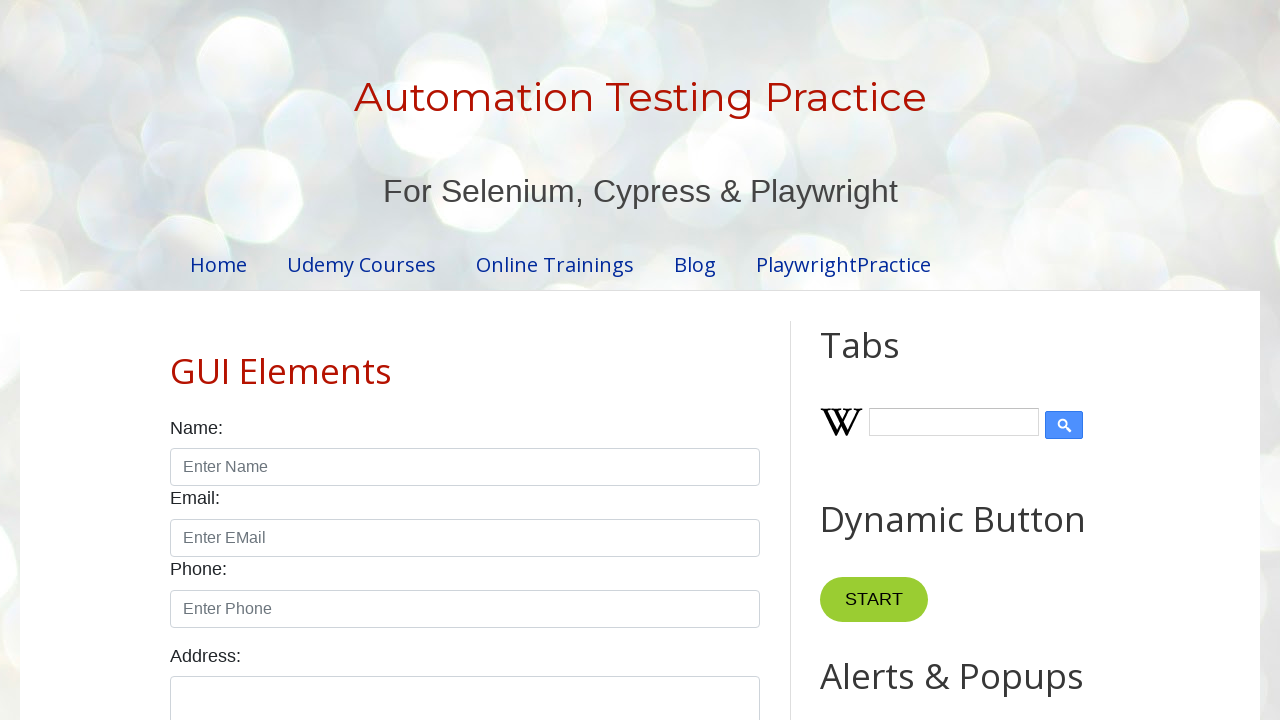

Clicked male gender checkbox at (176, 360) on #male
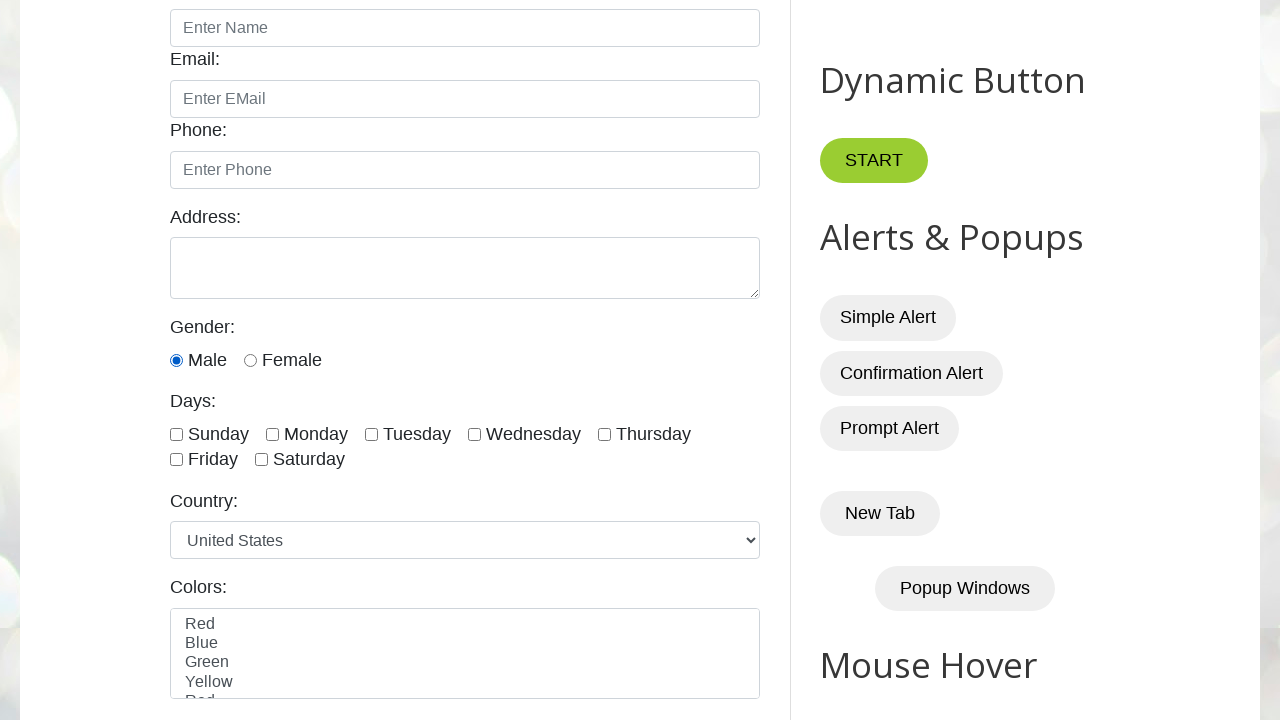

Verified male gender checkbox is checked
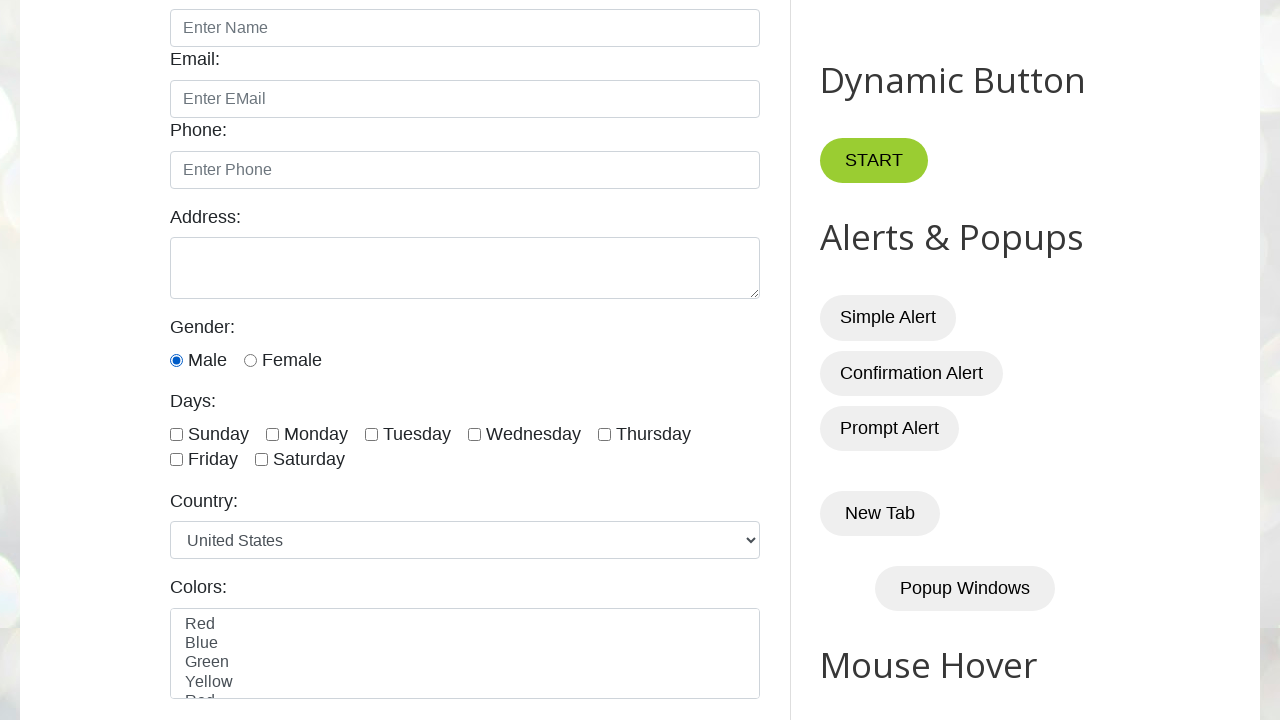

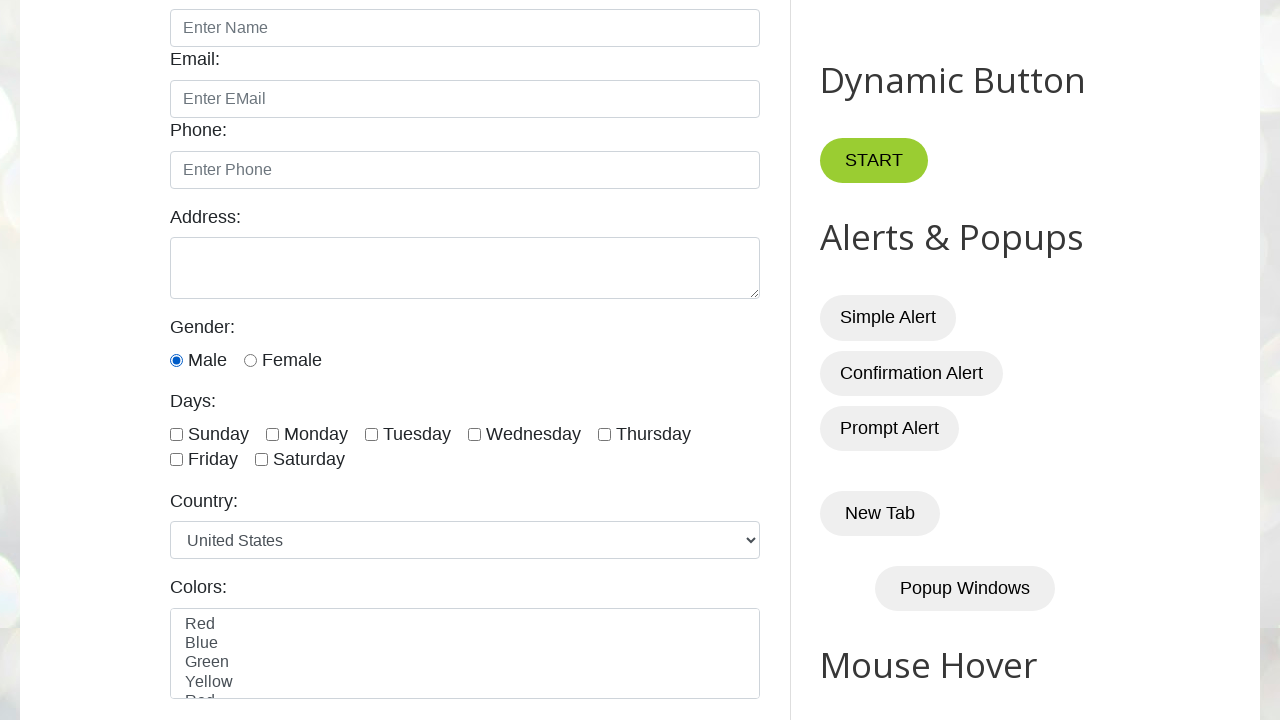